Tests the actions page by filling a form with first name, last name, selecting a dropdown option, clicking a radio button, and submitting the form

Starting URL: https://hatem-hatamleh.github.io/Selenium-html/

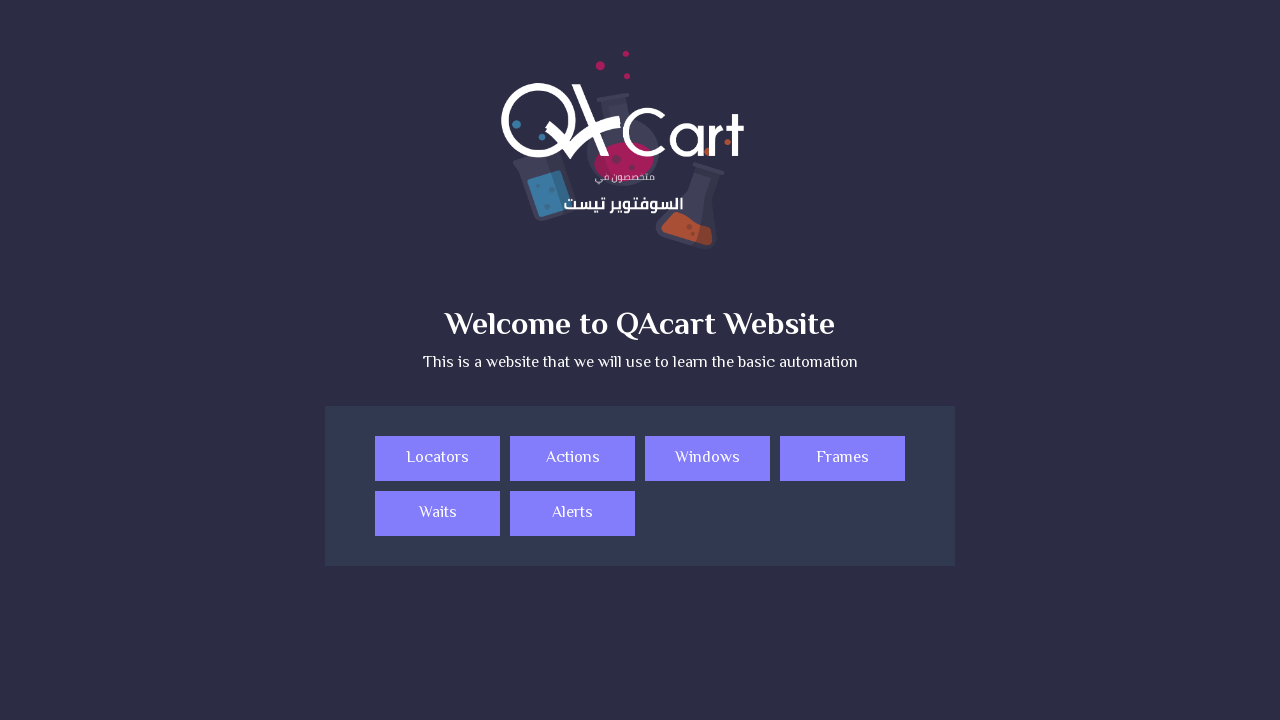

Clicked on Actions button at (572, 458) on xpath=//a[@class='button actions']
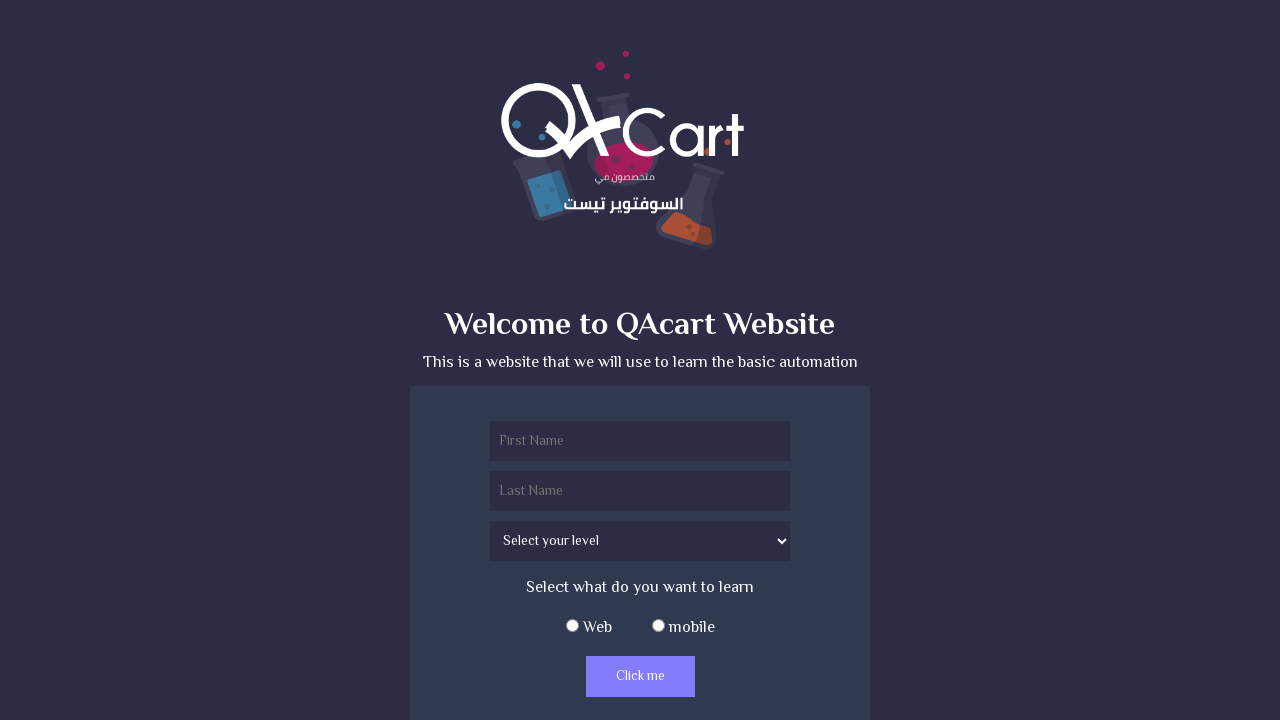

Filled first name field with 'sondos' on input[name='firstName']
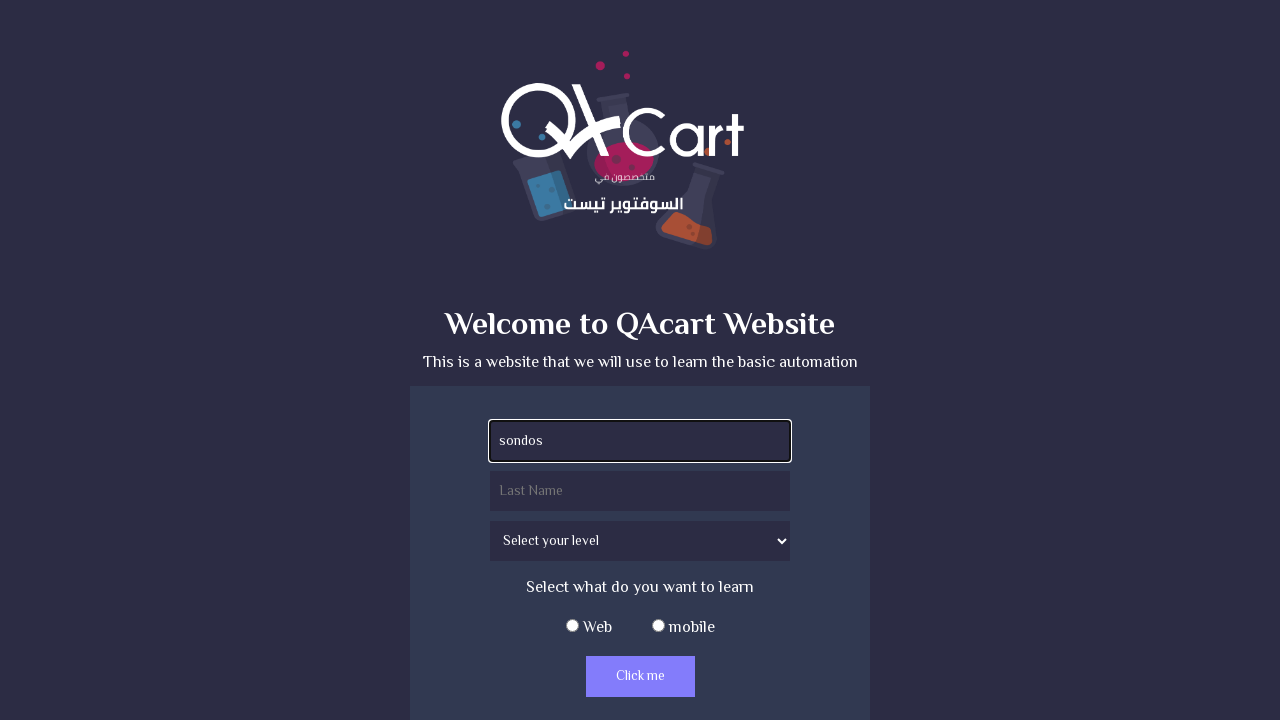

Filled last name field with 'sherif' on input[name='lastName']
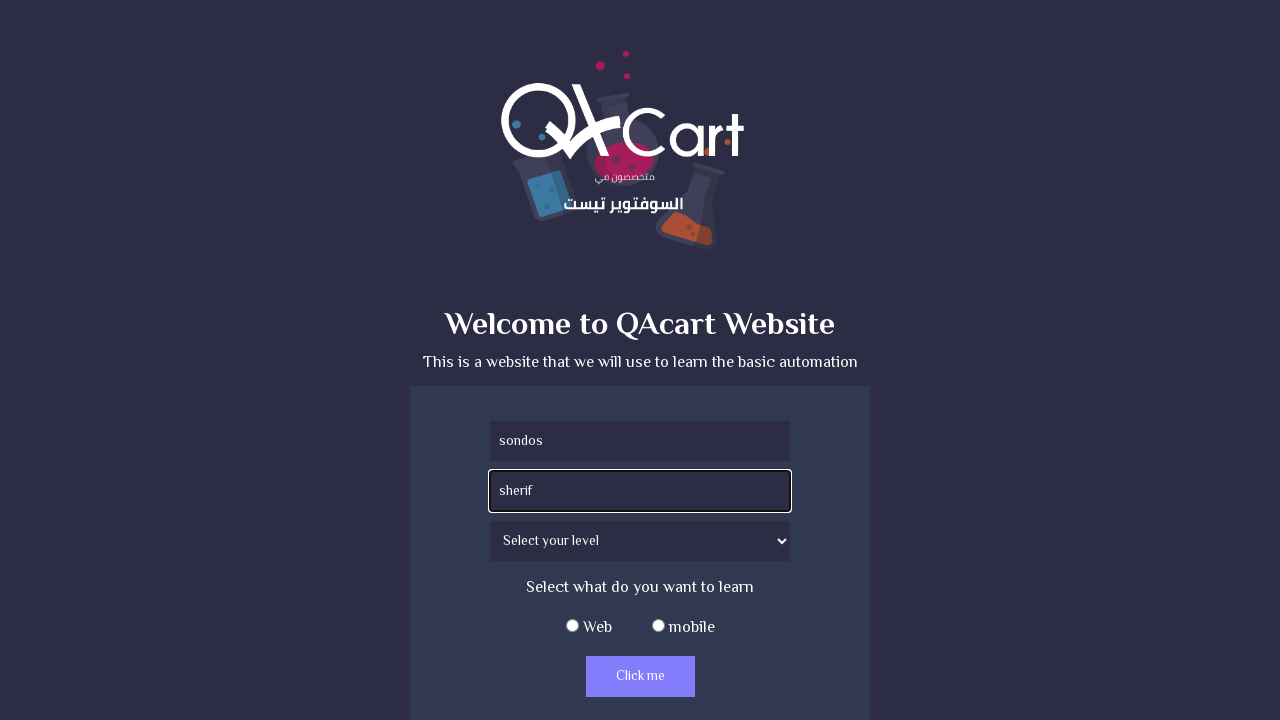

Selected 'Junior' from level dropdown on #level
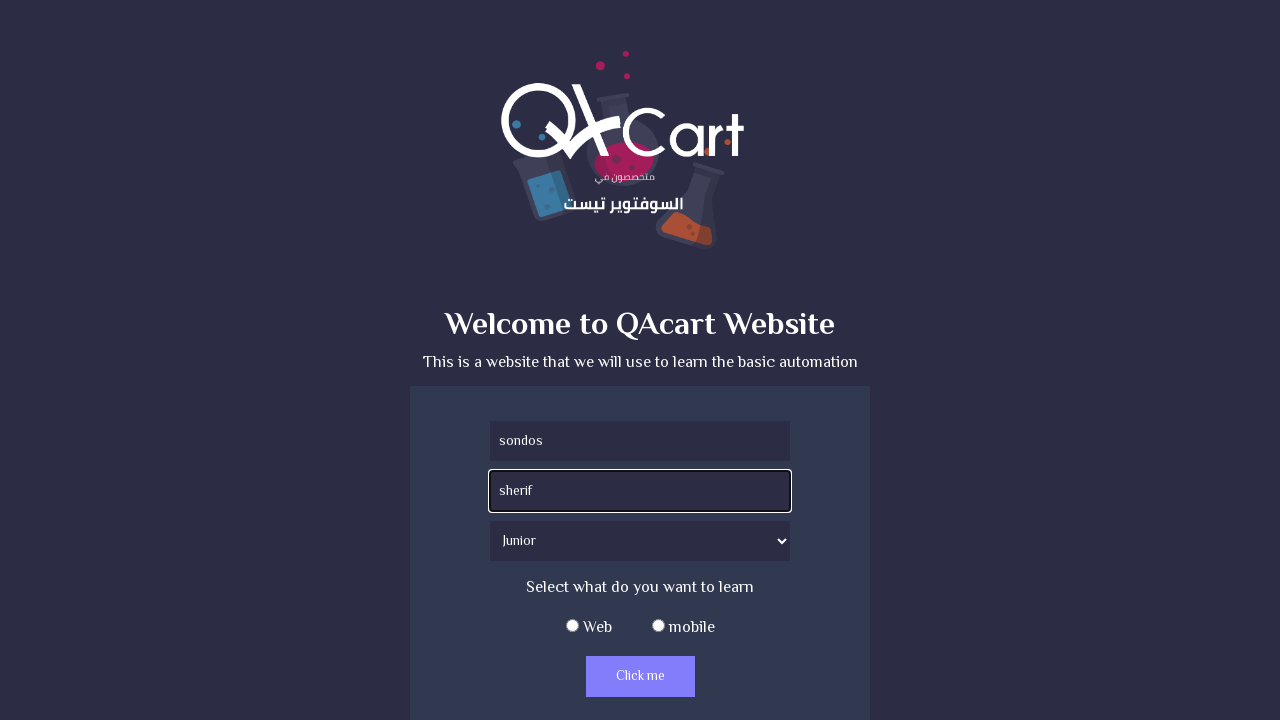

Clicked web radio button at (572, 626) on #web
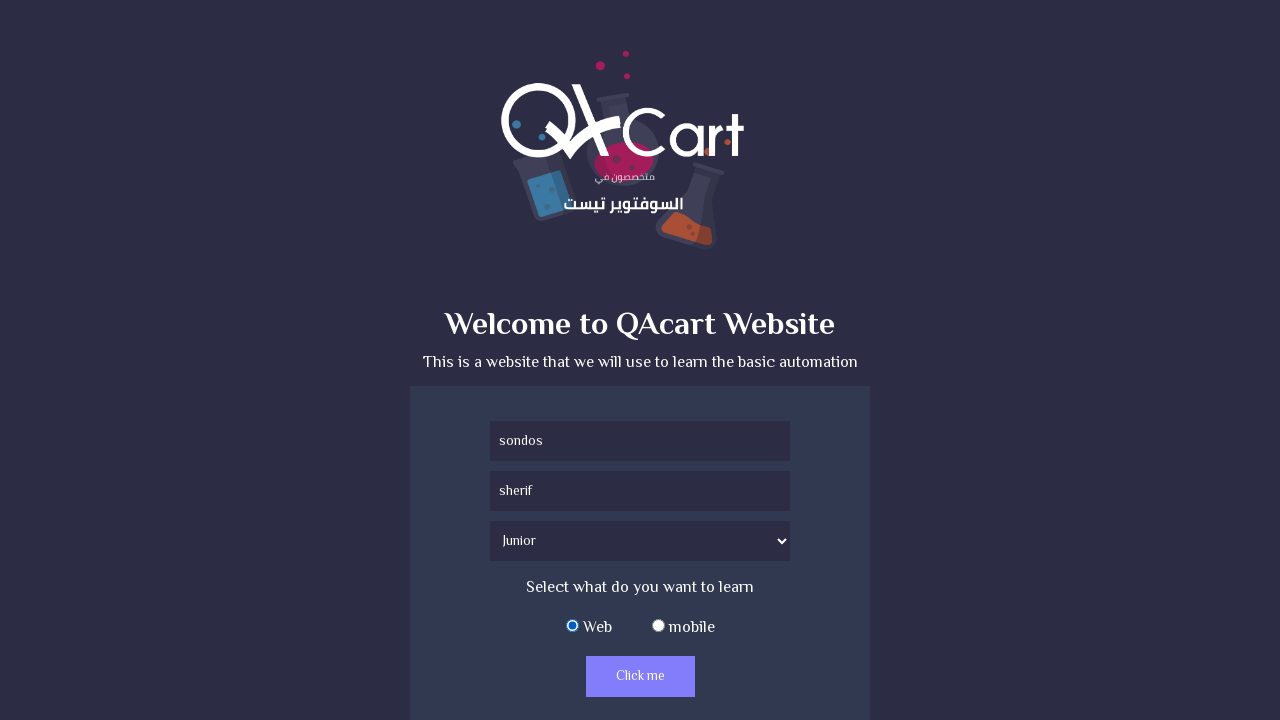

Clicked form submit button at (640, 676) on #actions-button
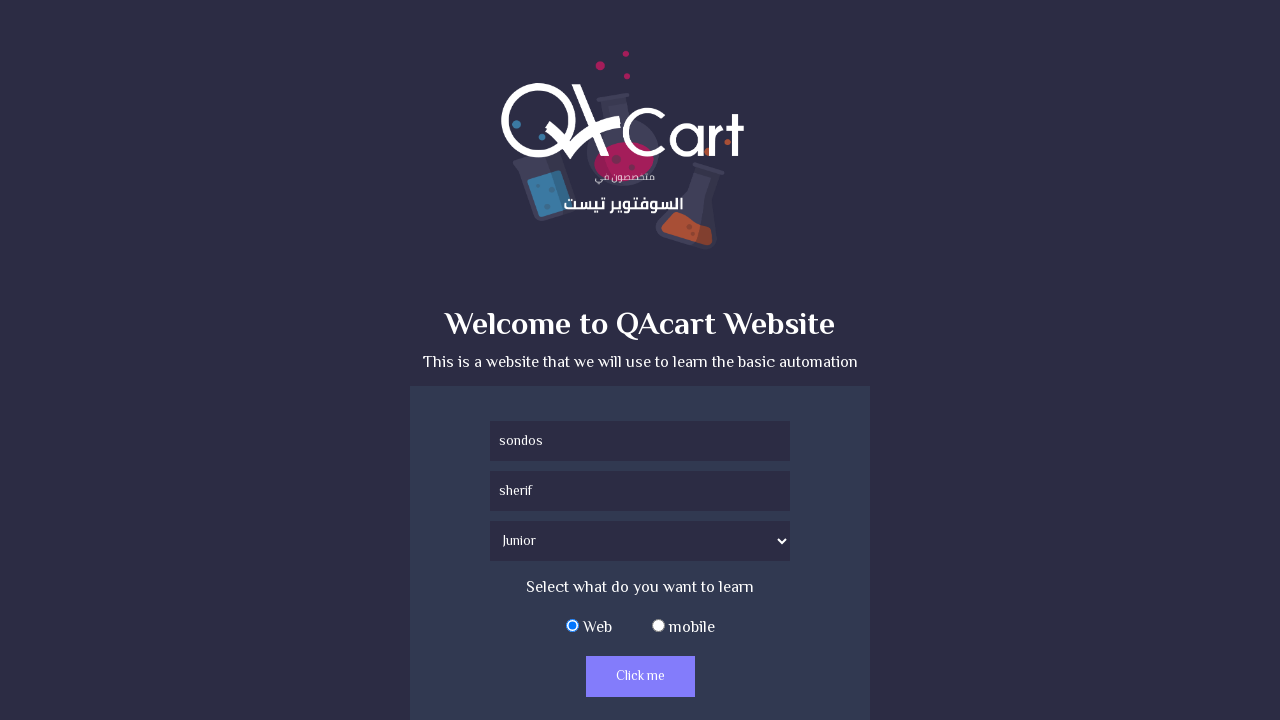

Accepted alert dialog
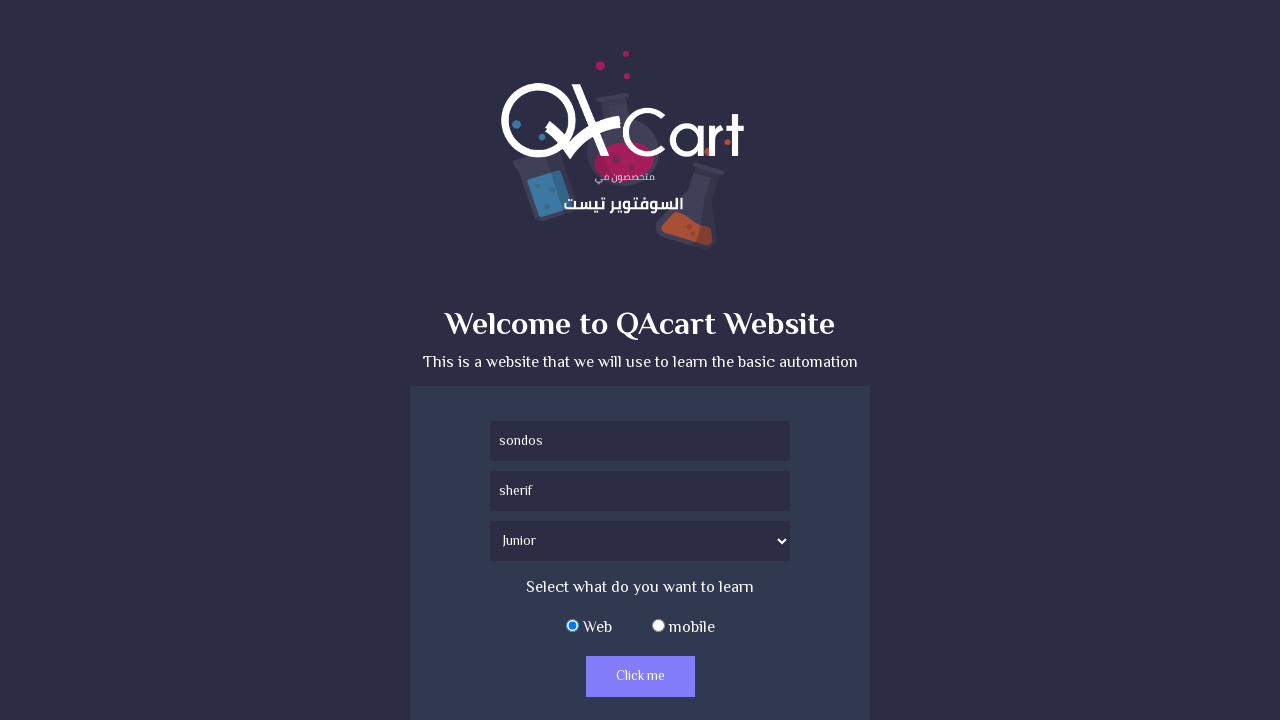

Navigated back to previous page
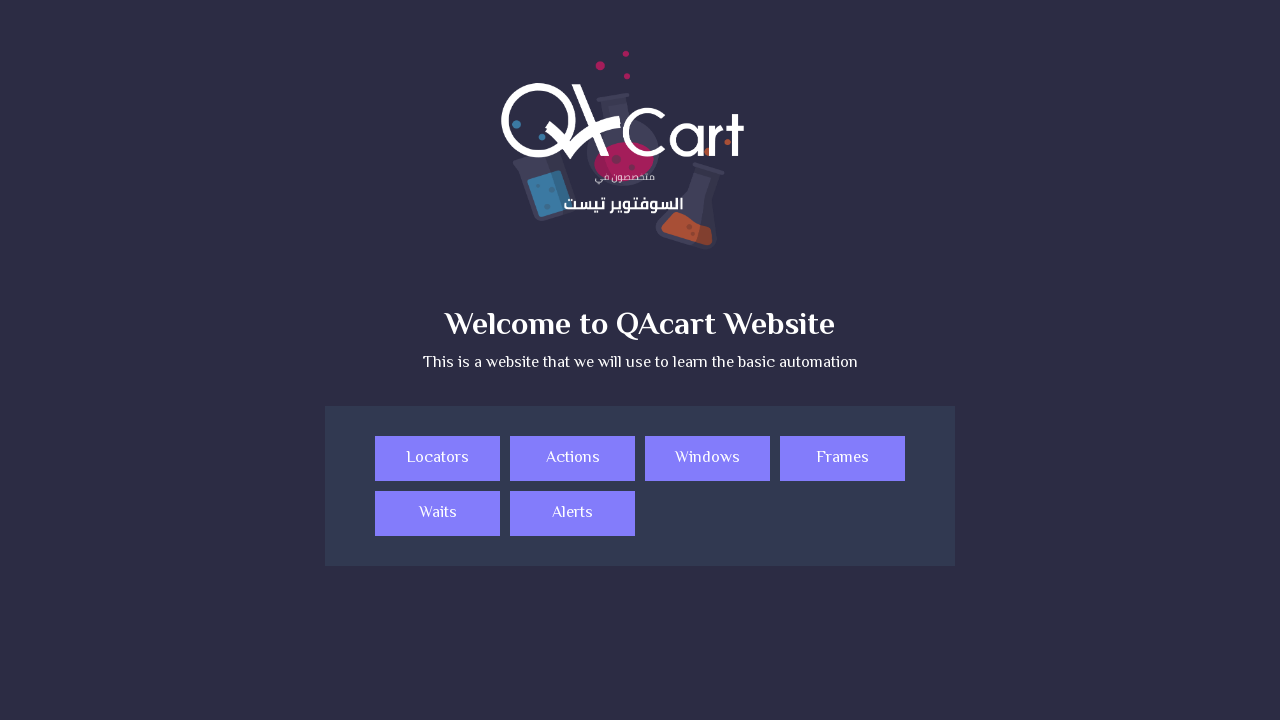

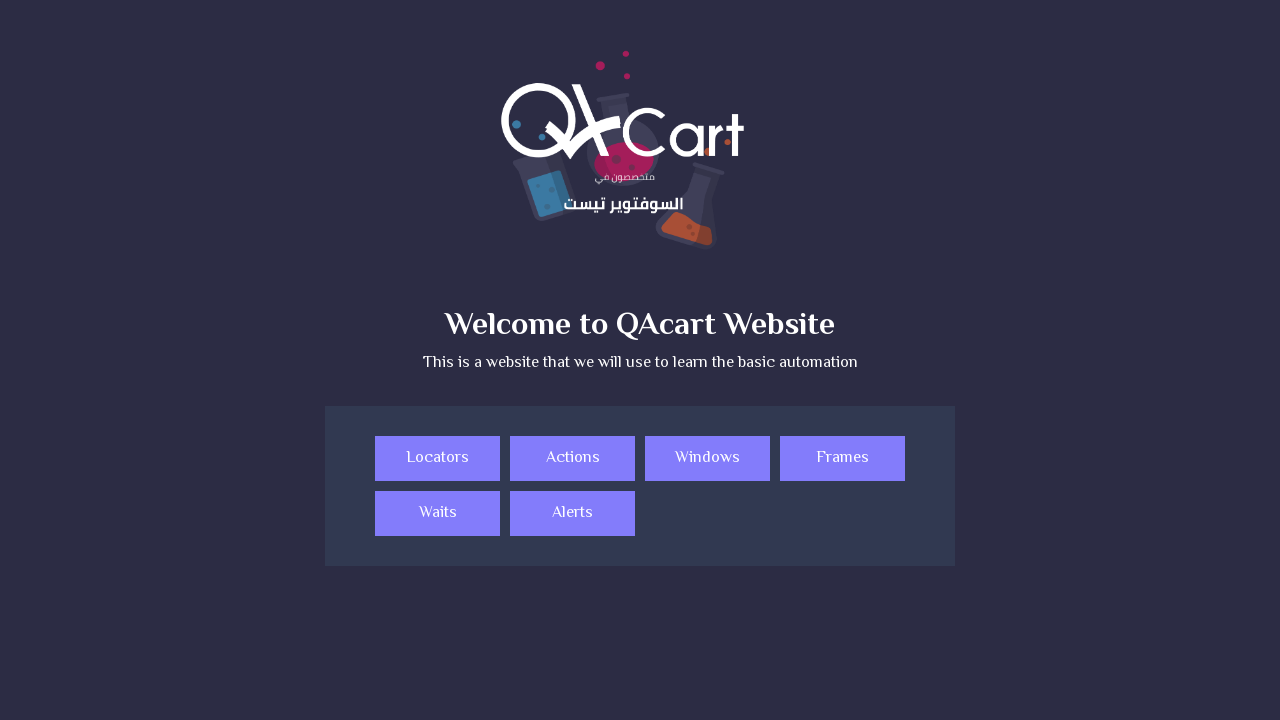